Tests explicit wait for attribute change by waiting for the text color to change to a specific value and verifying text

Starting URL: https://kristinek.github.io/site/examples/sync

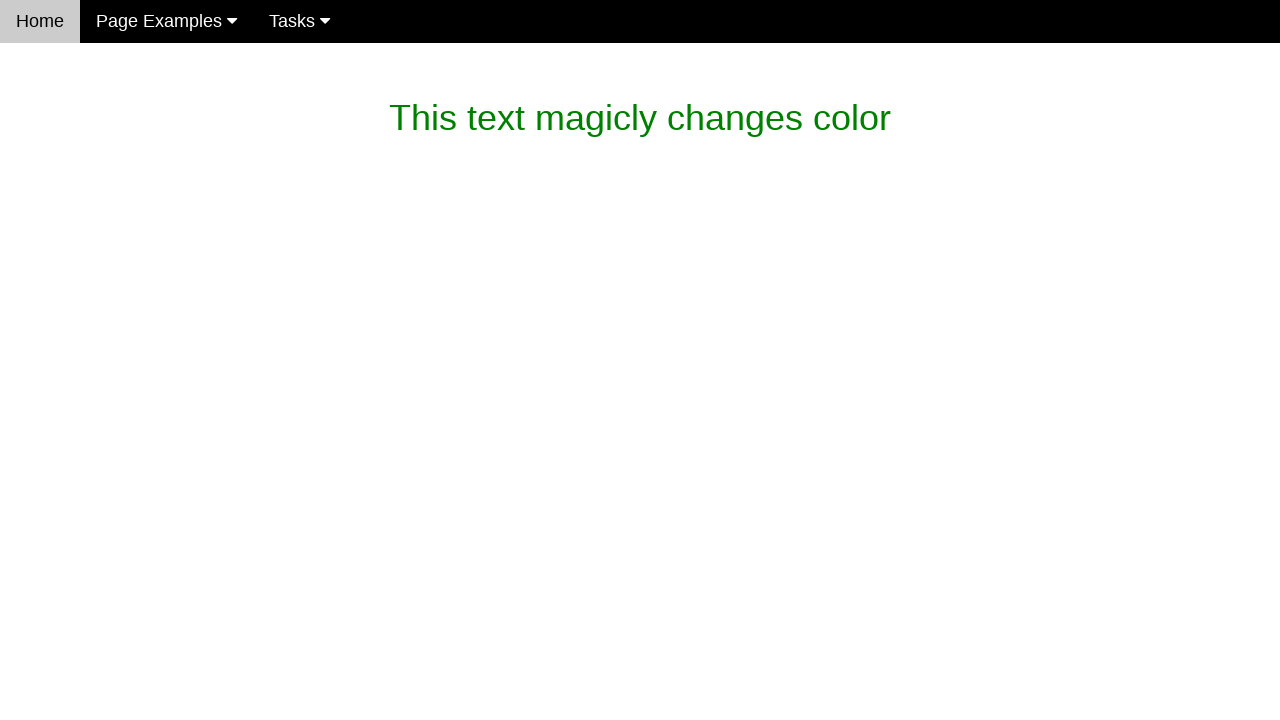

Waited for paragraph element to be visible
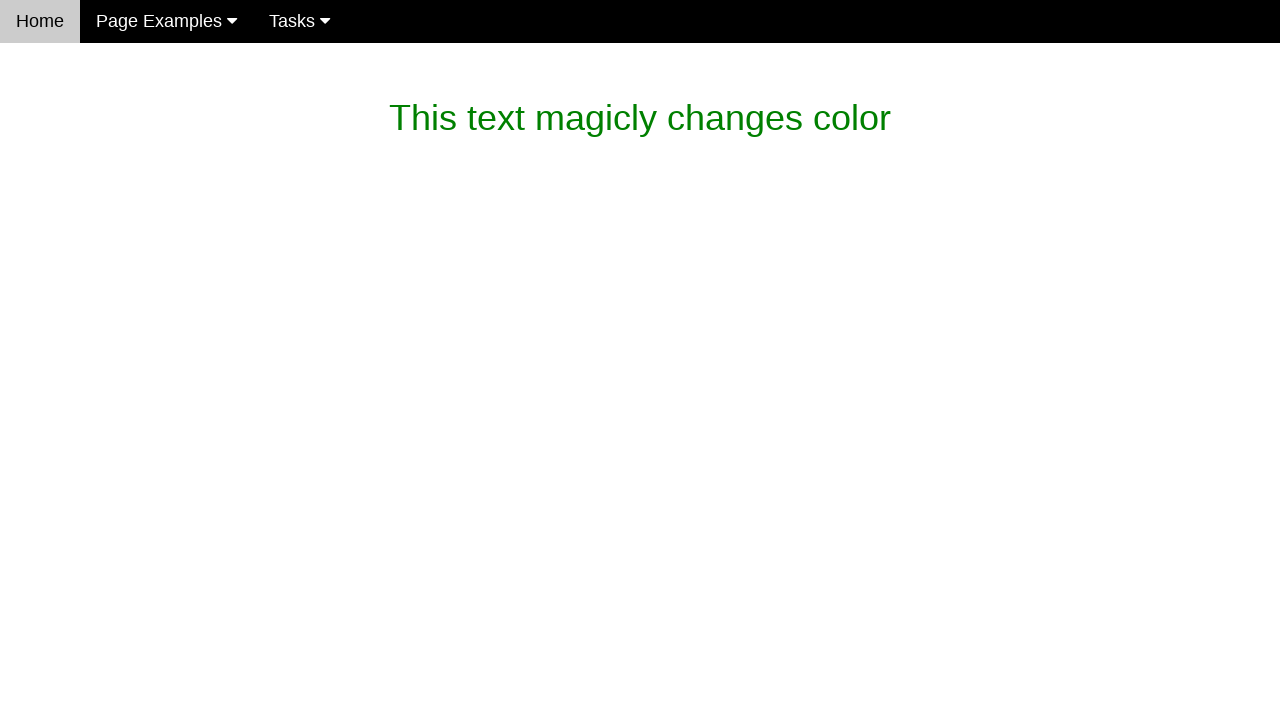

Text color changed to rgb(119, 119, 119)
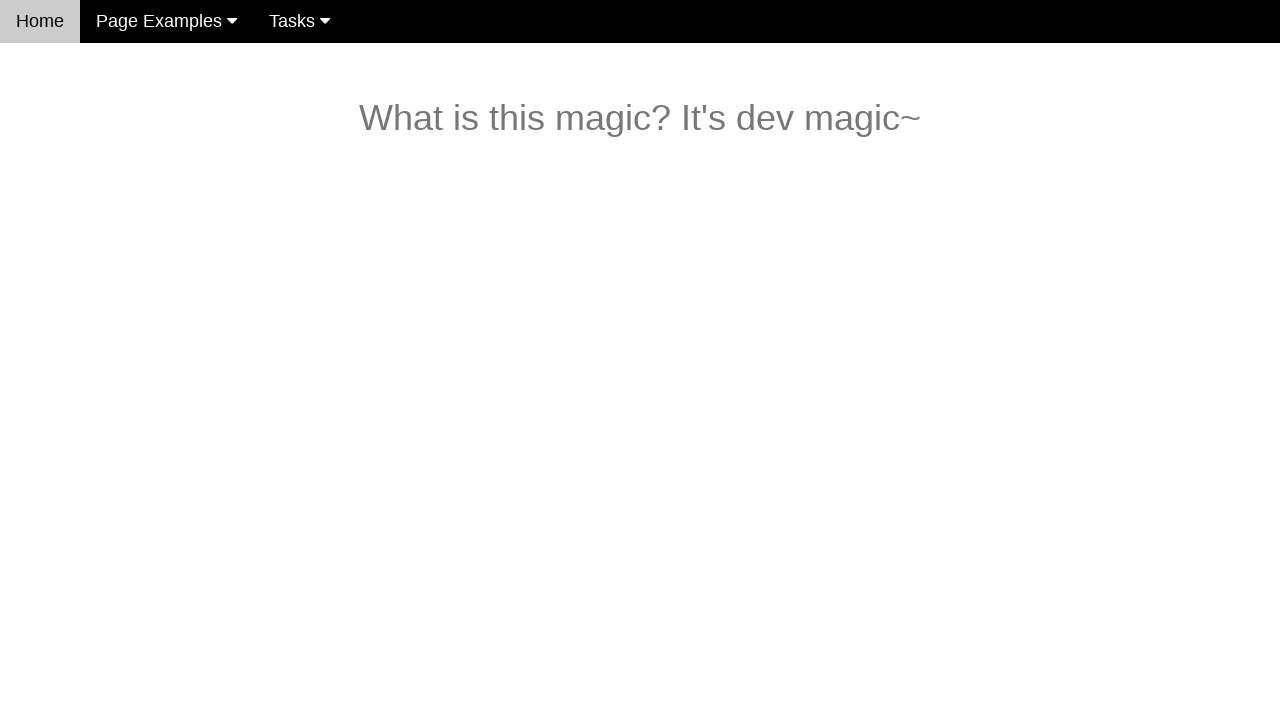

Verified paragraph text content is 'What is this magic? It's dev magic~'
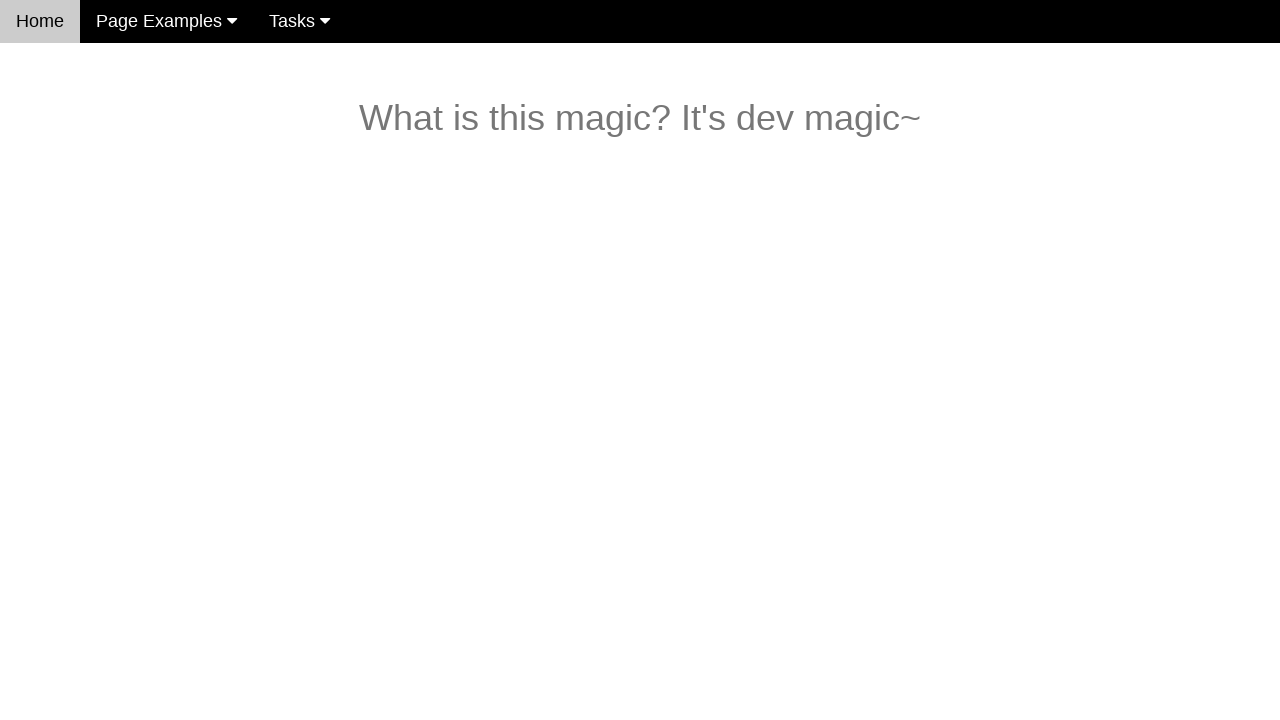

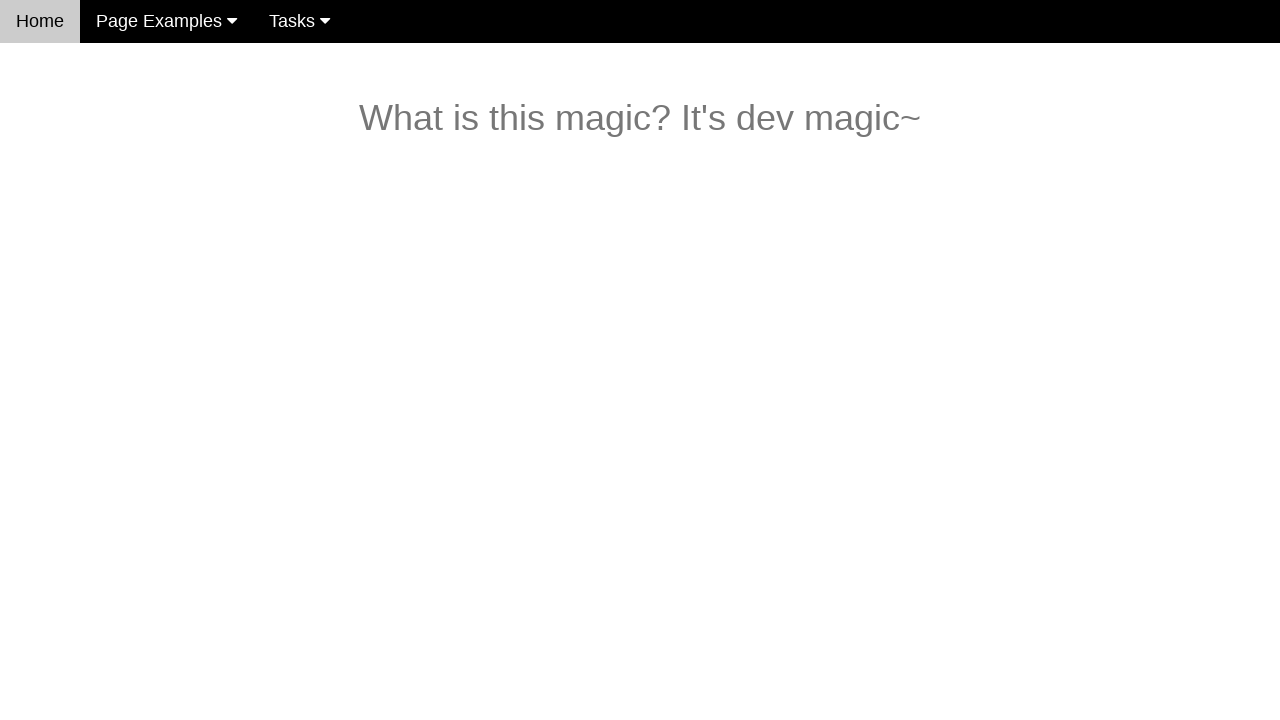